Navigates to GeeksforGeeks website

Starting URL: https://www.geeksforgeeks.org/

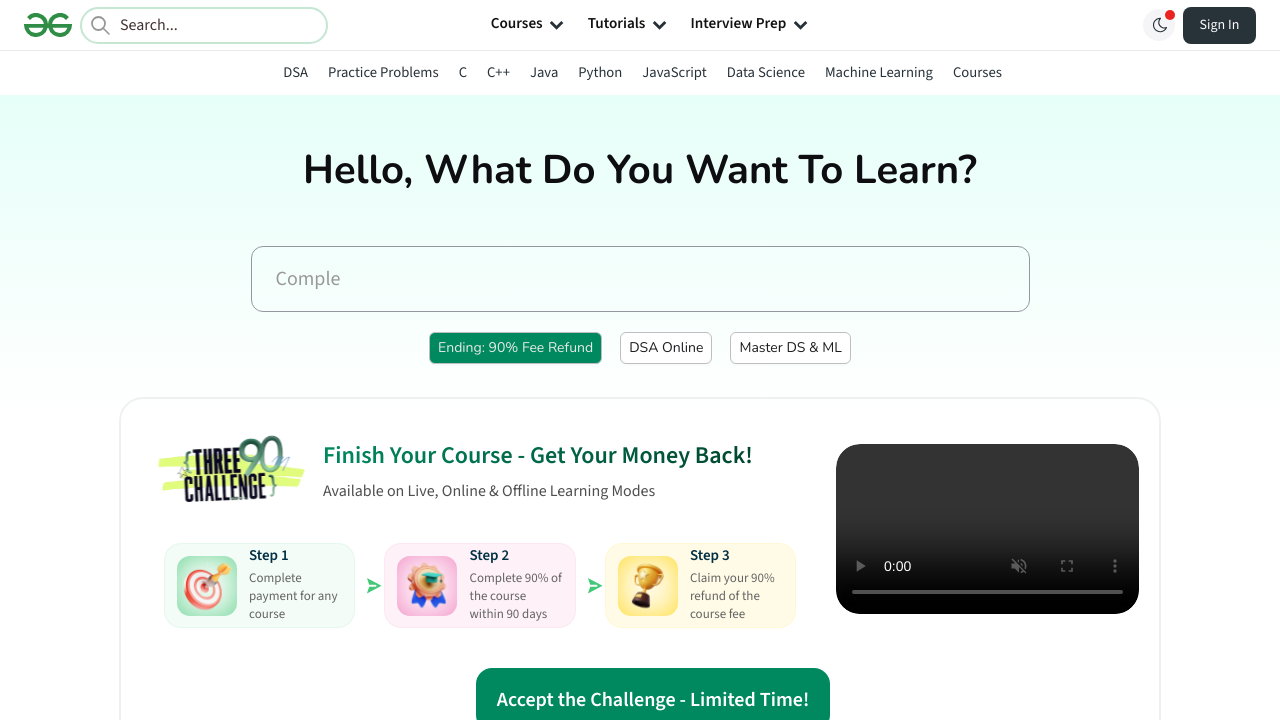

Waited for GeeksforGeeks page to load completely (networkidle)
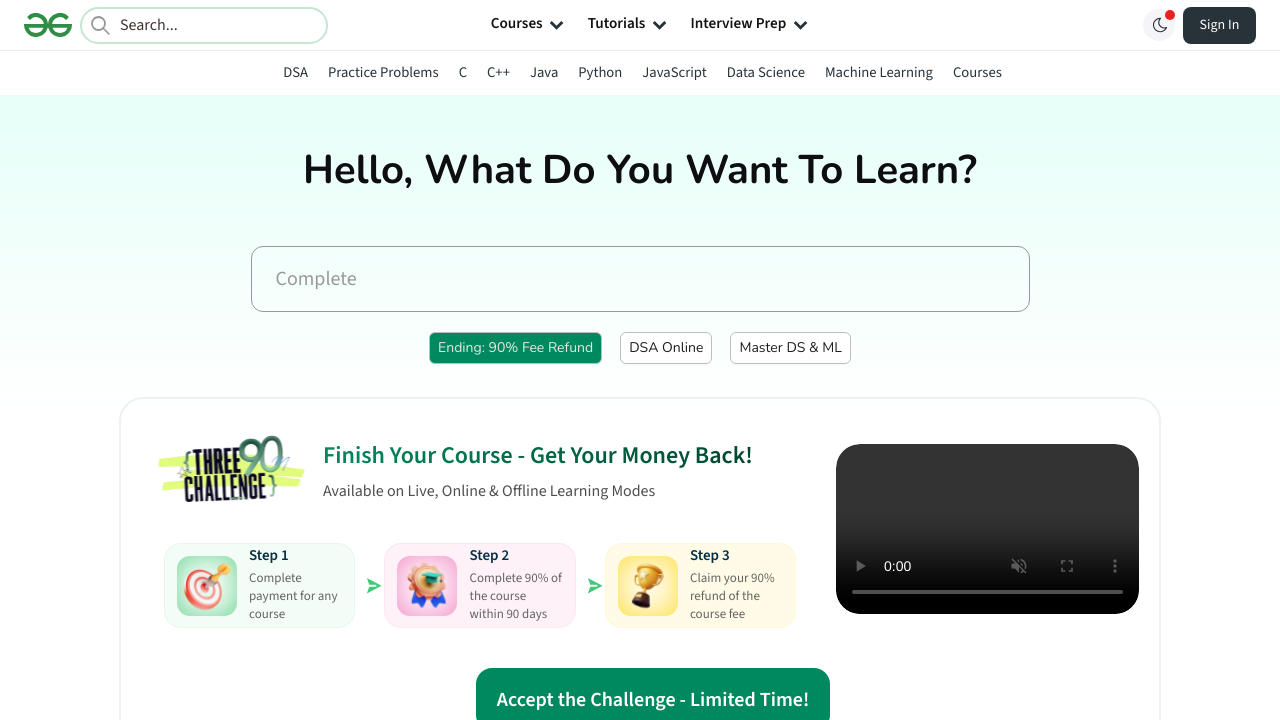

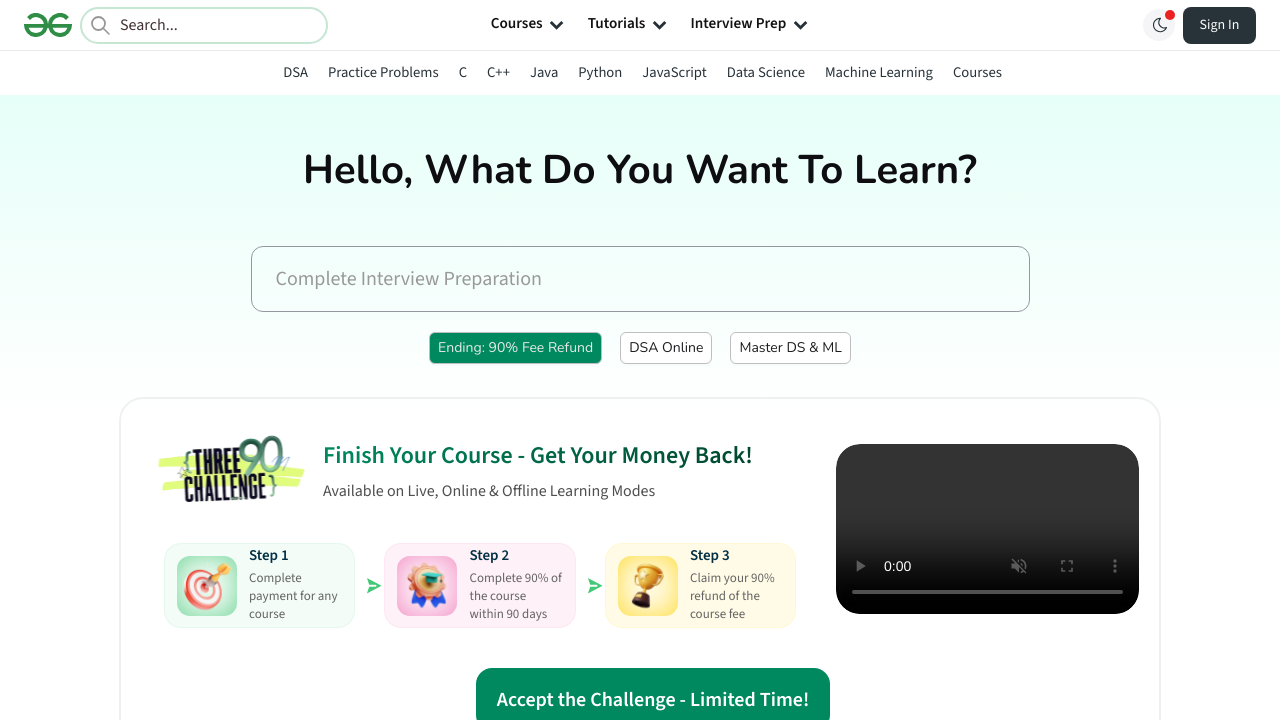